Tests browser back button navigation between filter views

Starting URL: https://demo.playwright.dev/todomvc

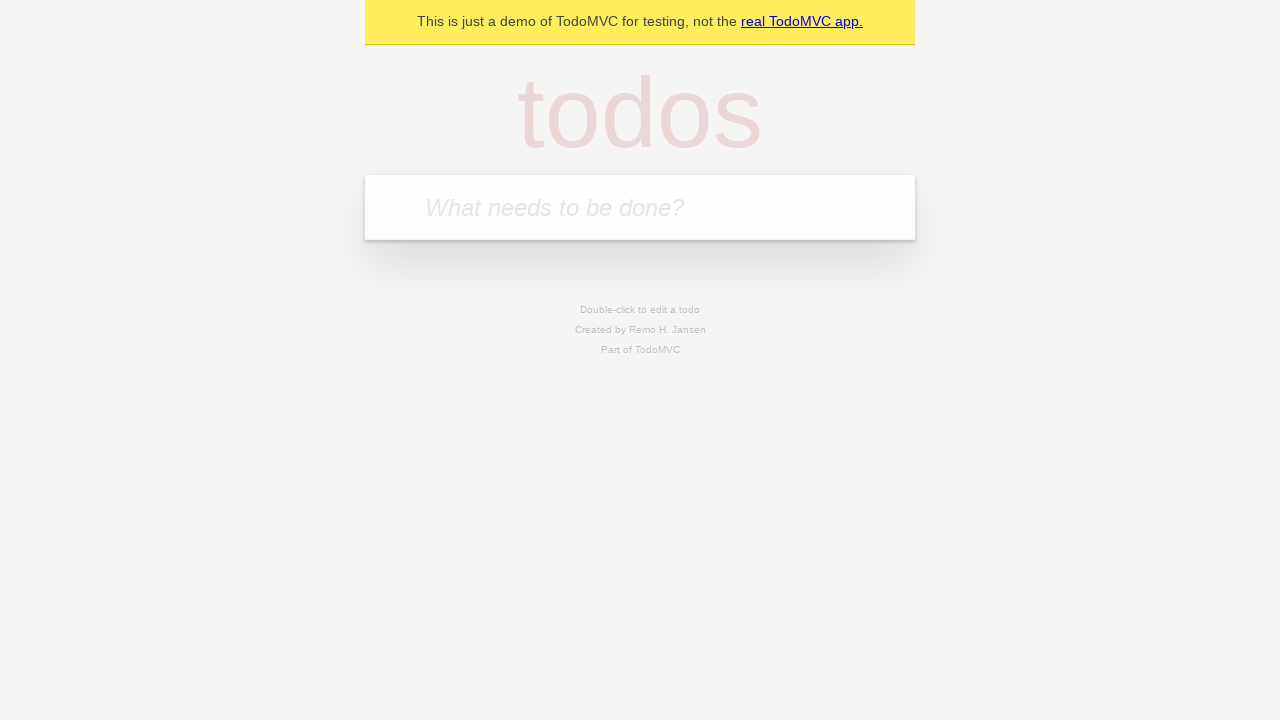

Filled todo input with 'buy some cheese' on internal:attr=[placeholder="What needs to be done?"i]
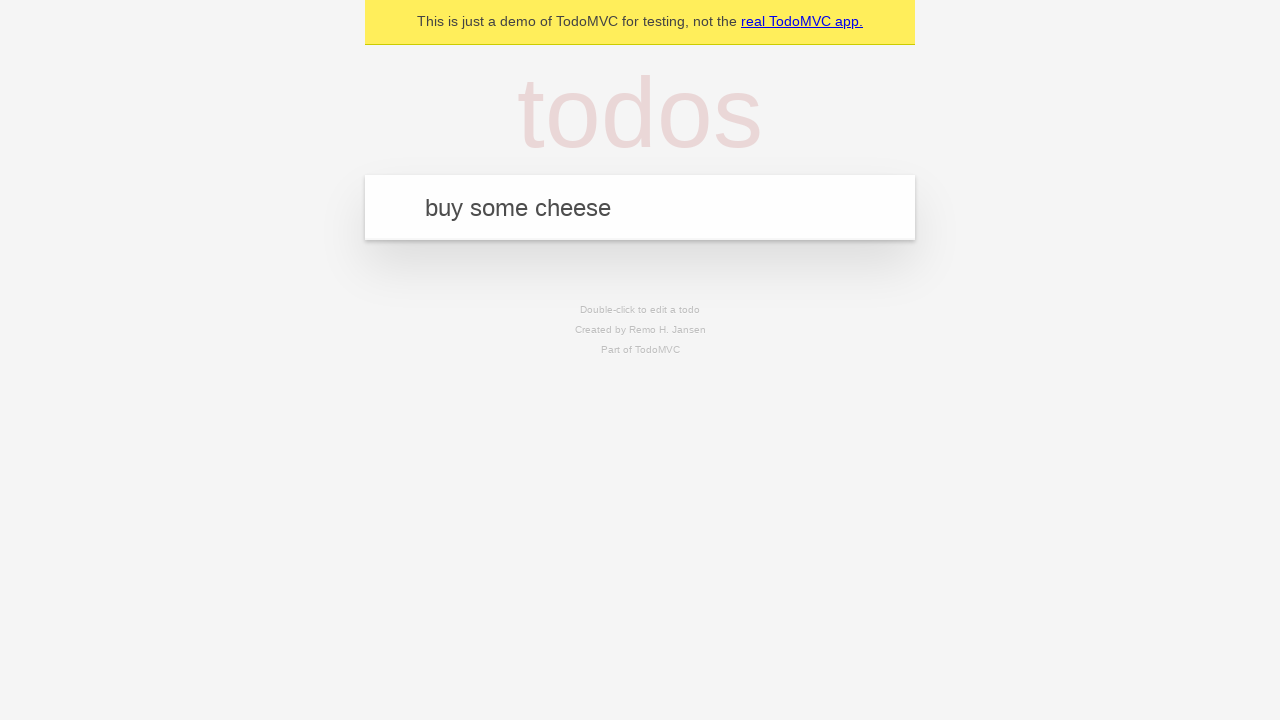

Pressed Enter to add first todo on internal:attr=[placeholder="What needs to be done?"i]
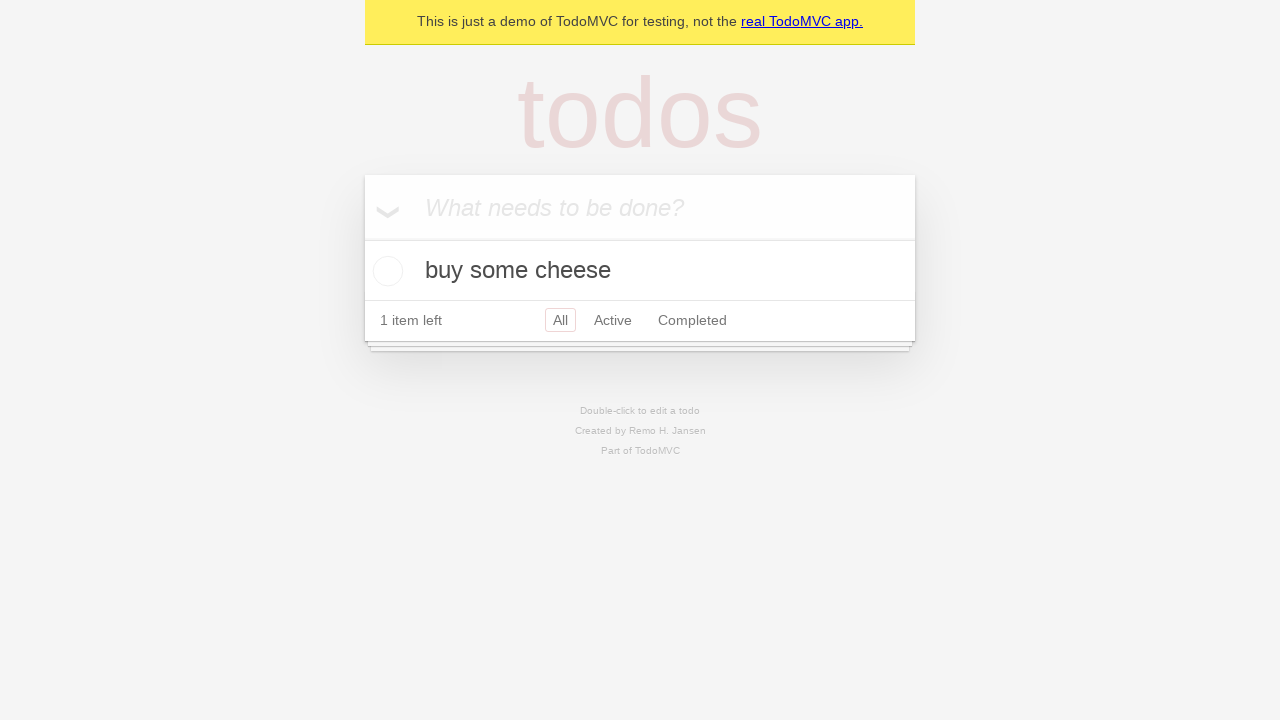

Filled todo input with 'feed the cat' on internal:attr=[placeholder="What needs to be done?"i]
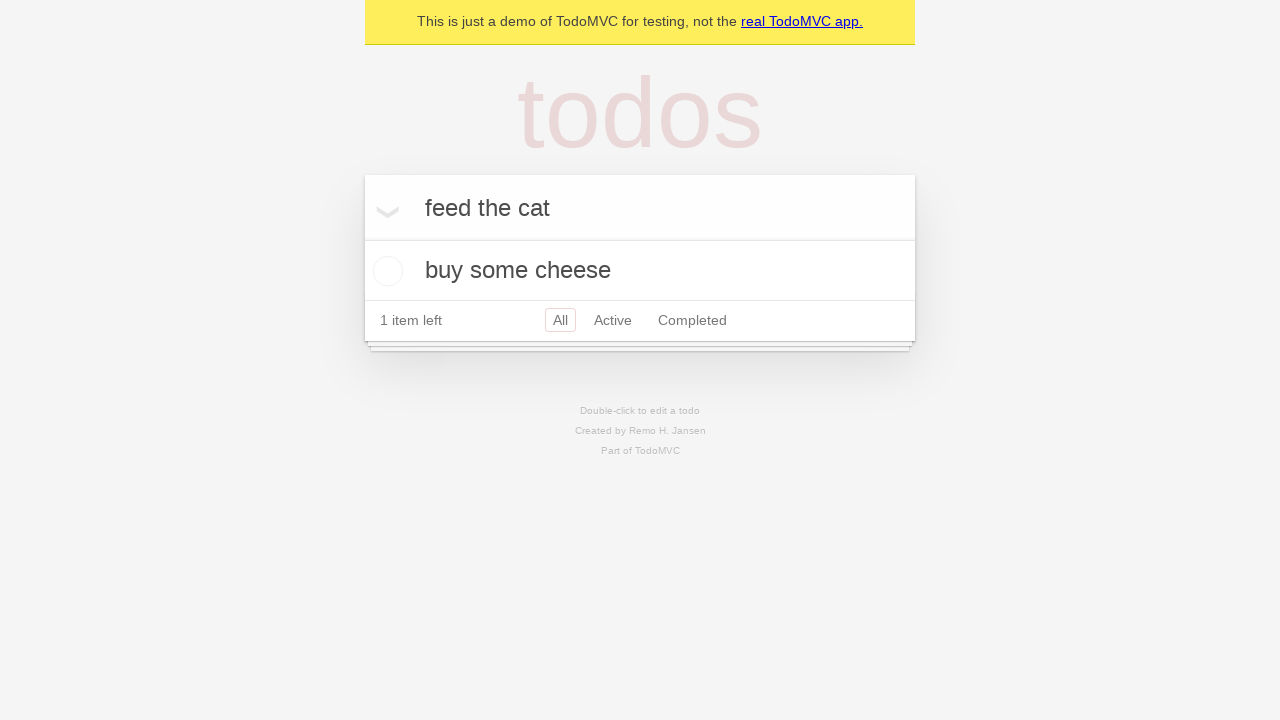

Pressed Enter to add second todo on internal:attr=[placeholder="What needs to be done?"i]
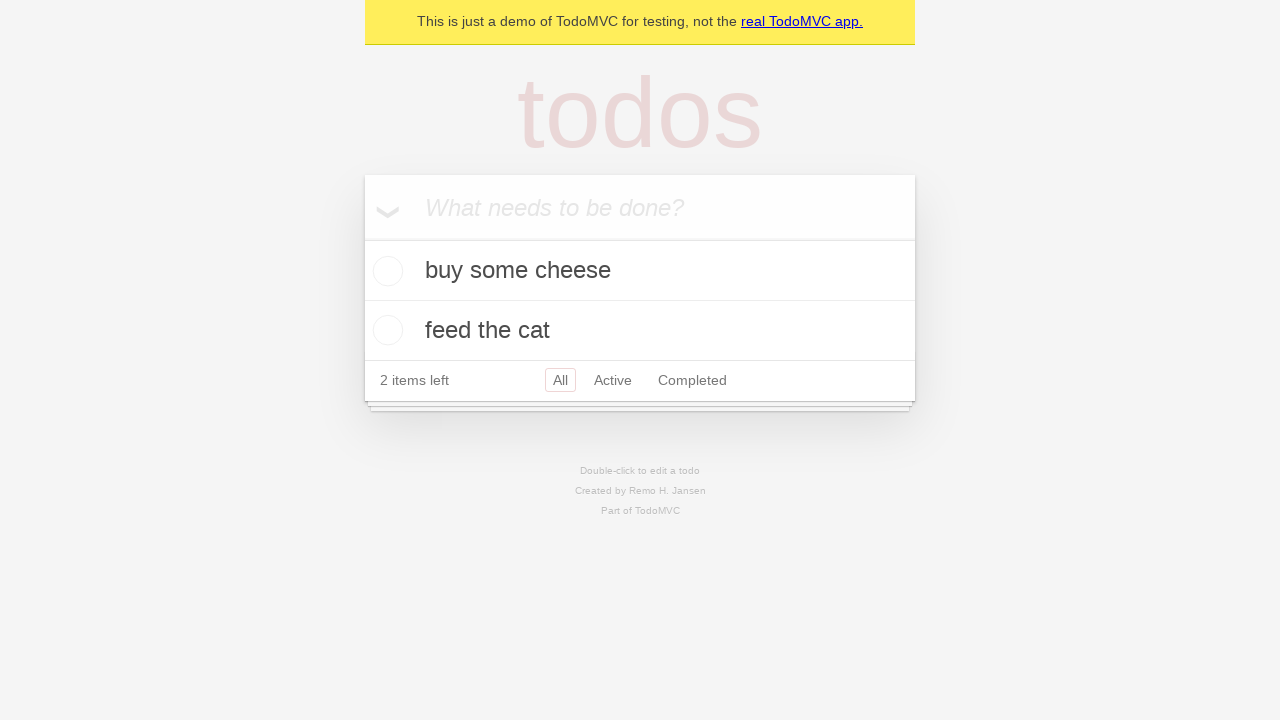

Filled todo input with 'book a doctors appointment' on internal:attr=[placeholder="What needs to be done?"i]
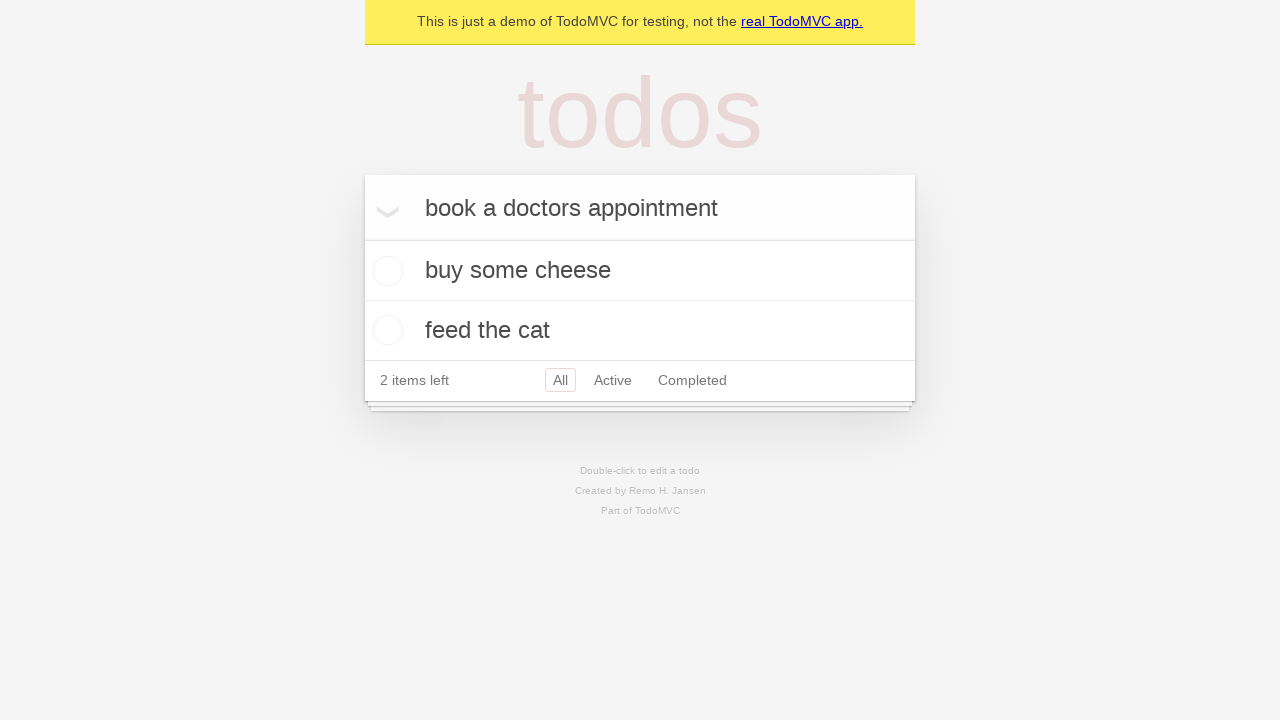

Pressed Enter to add third todo on internal:attr=[placeholder="What needs to be done?"i]
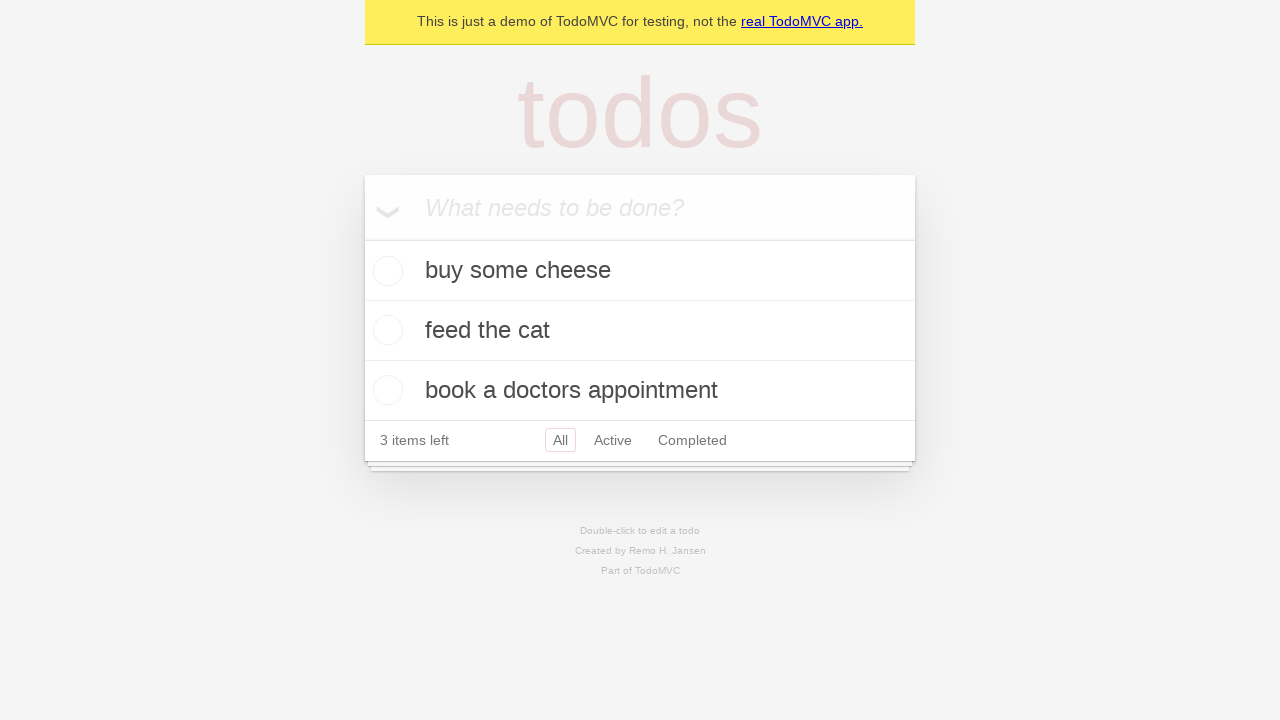

Checked the second todo item as completed at (385, 330) on internal:testid=[data-testid="todo-item"s] >> nth=1 >> internal:role=checkbox
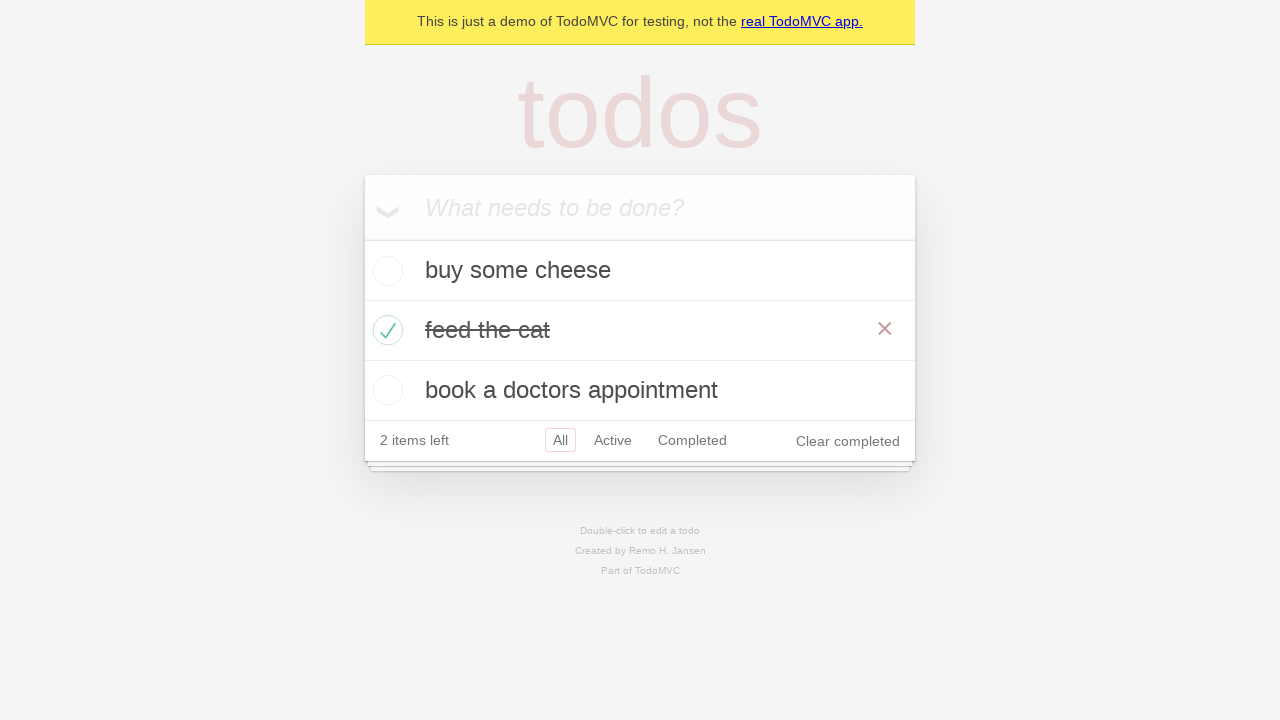

Clicked 'All' filter to view all todos at (560, 440) on internal:role=link[name="All"i]
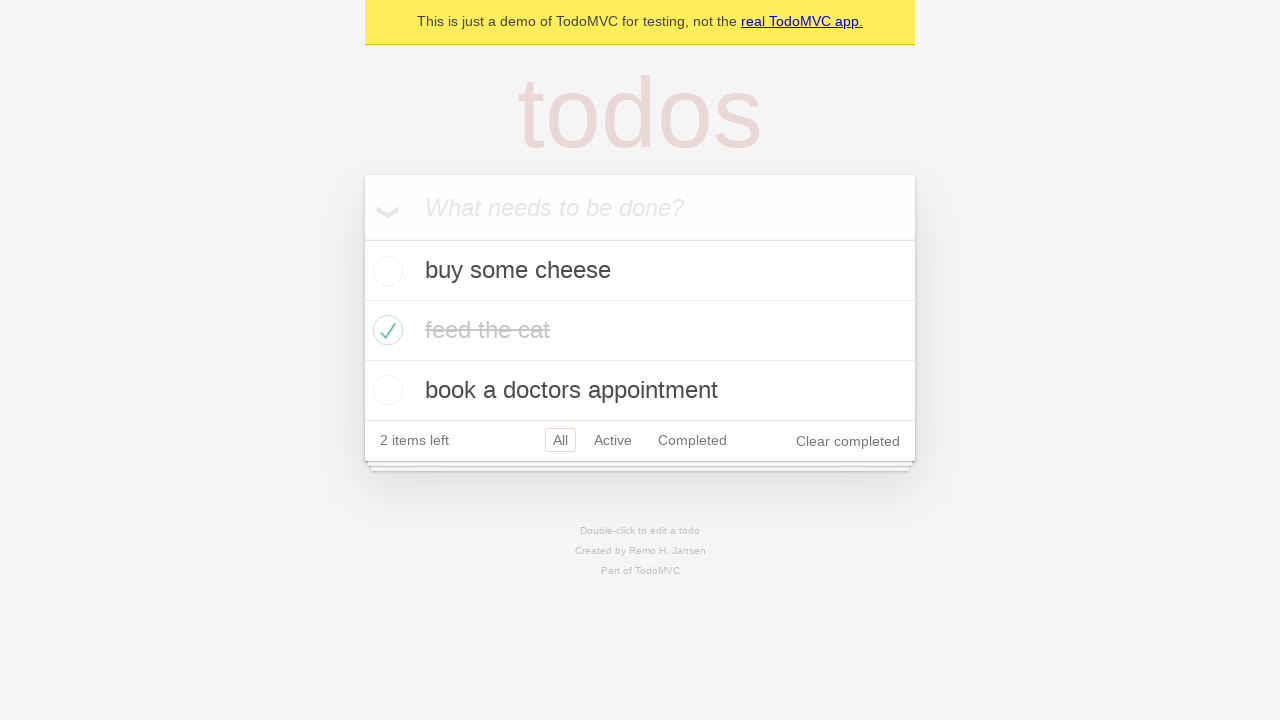

Clicked 'Active' filter to view active todos at (613, 440) on internal:role=link[name="Active"i]
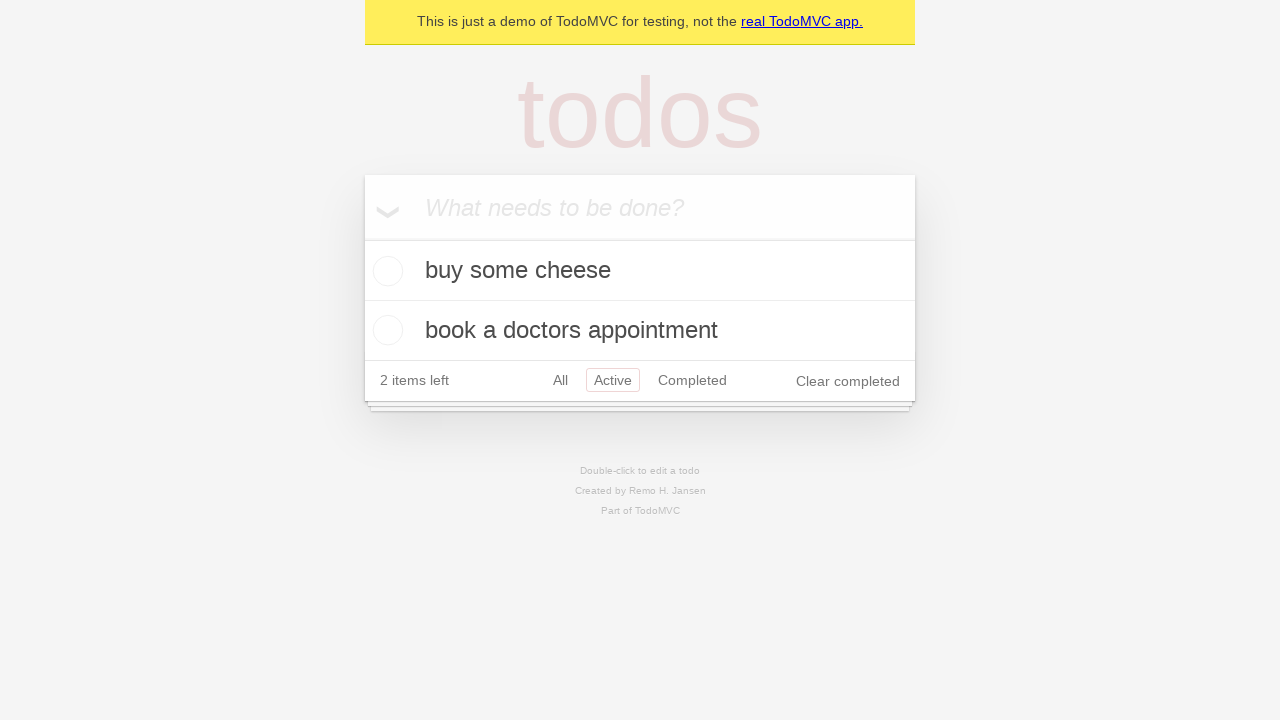

Clicked 'Completed' filter to view completed todos at (692, 380) on internal:role=link[name="Completed"i]
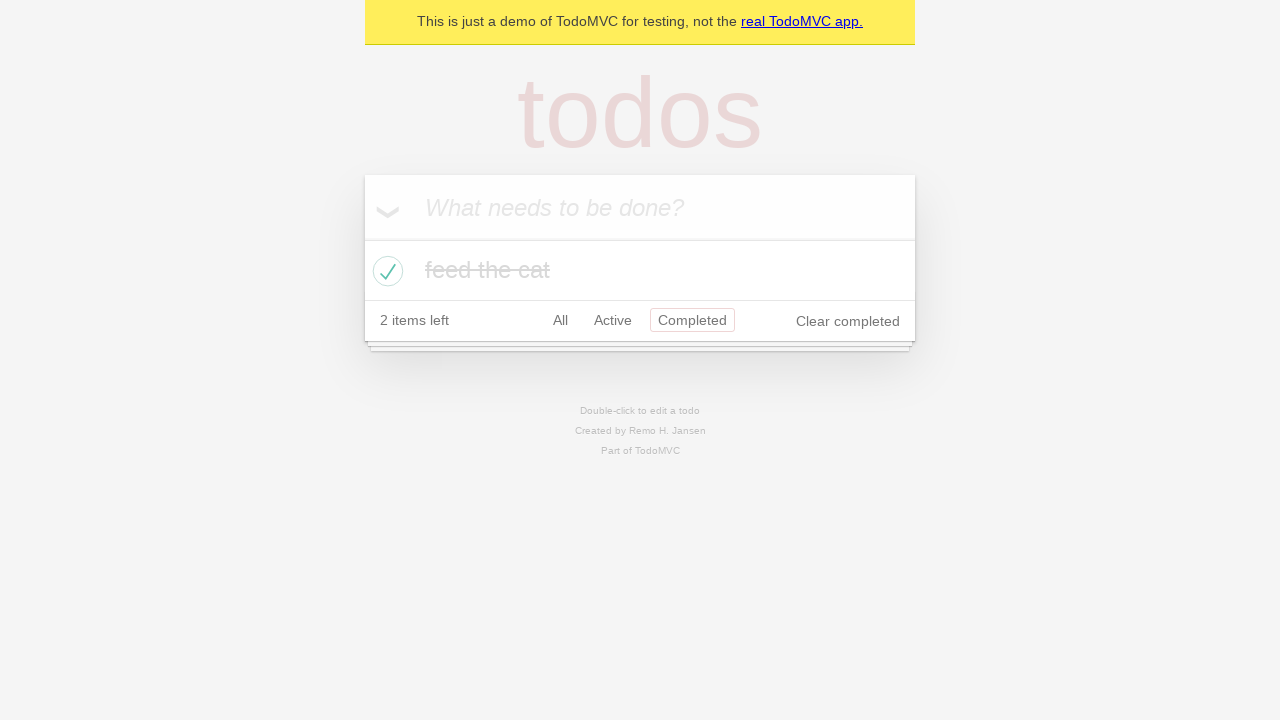

Pressed browser back button from Completed filter
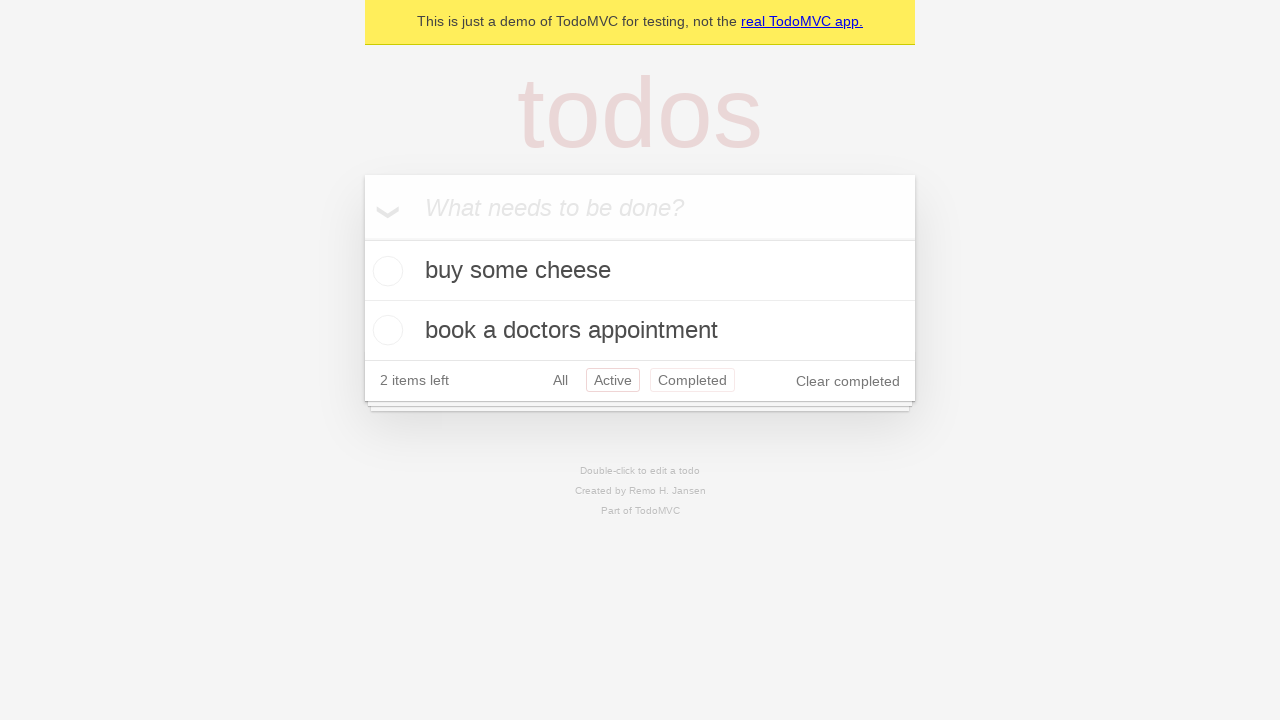

Pressed browser back button from Active filter
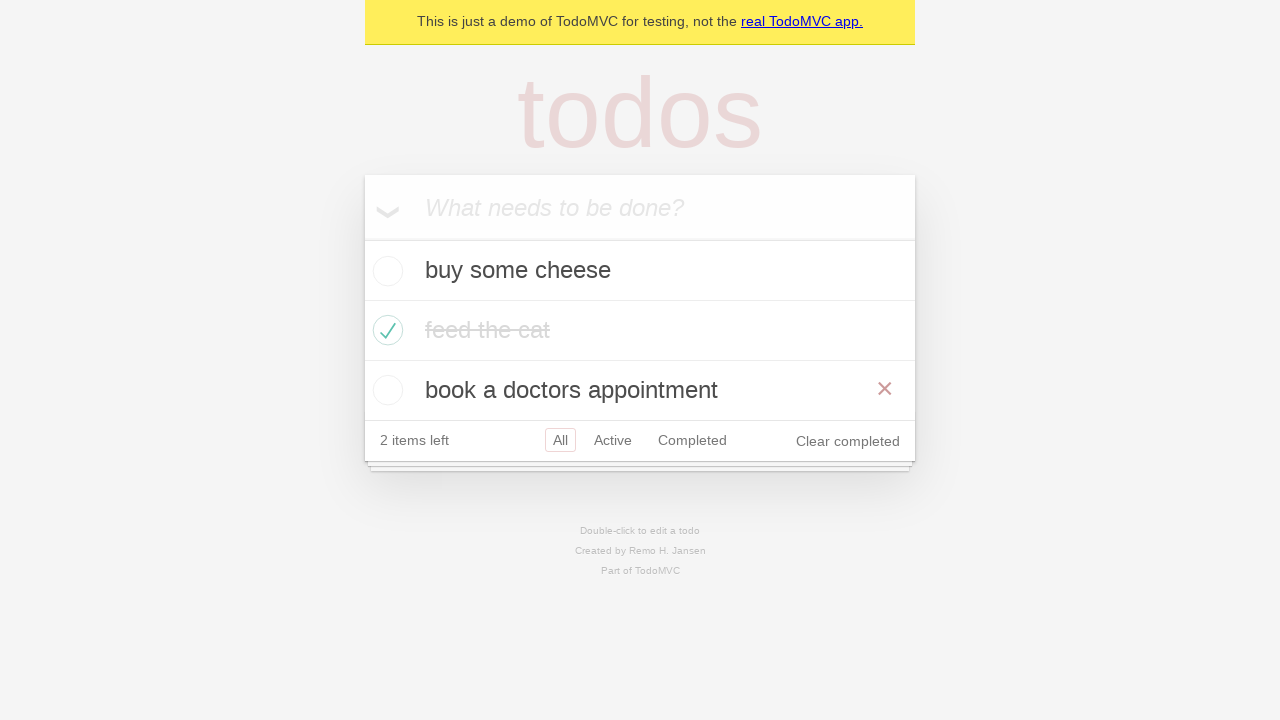

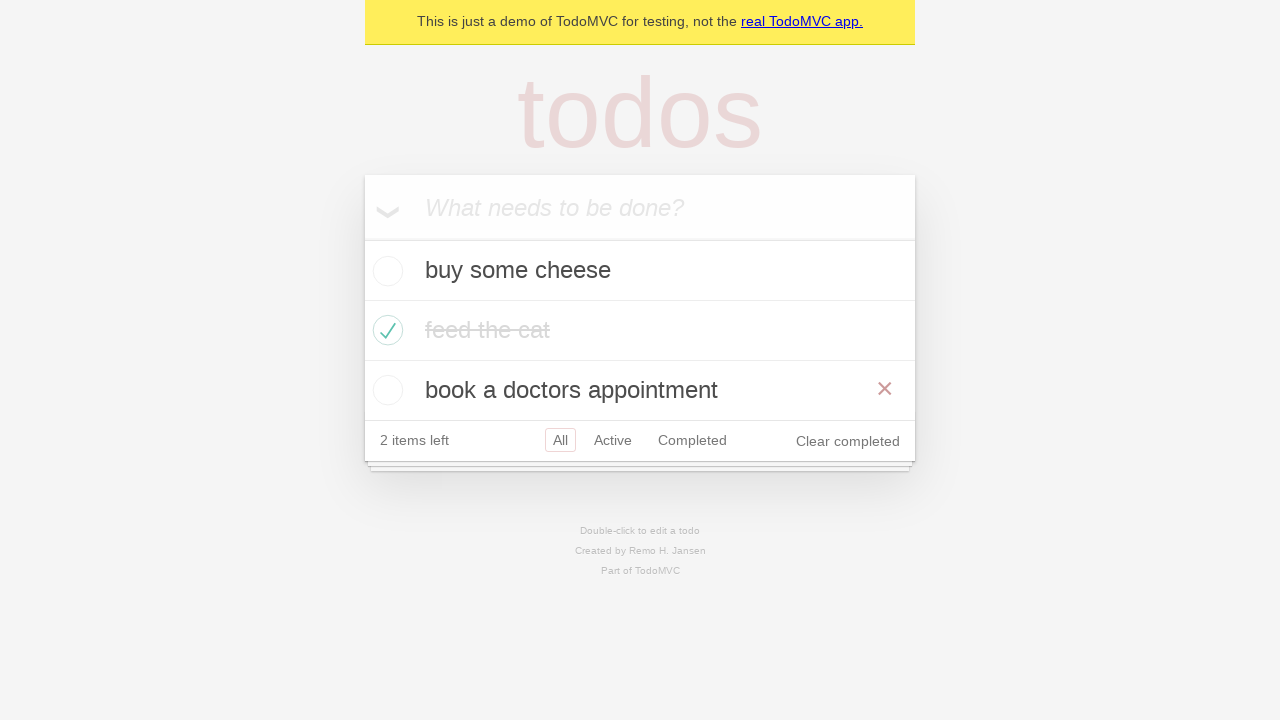